Tests filling out a comprehensive HTML form including text inputs, textarea, checkboxes, radio buttons, multi-select dropdowns, and regular dropdowns, then submits the form.

Starting URL: https://testpages.eviltester.com/styled/basic-html-form-test.html

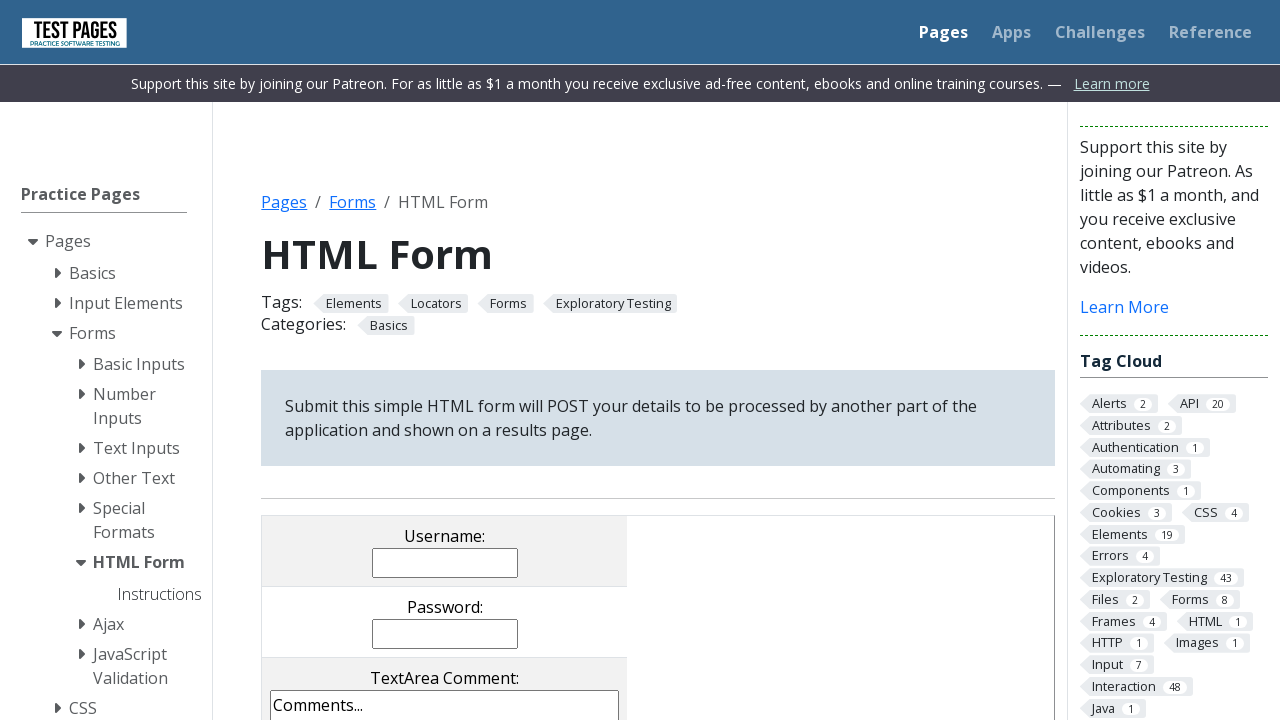

Filled username field with 'CarlosMendez@example.com' on input[name='username']
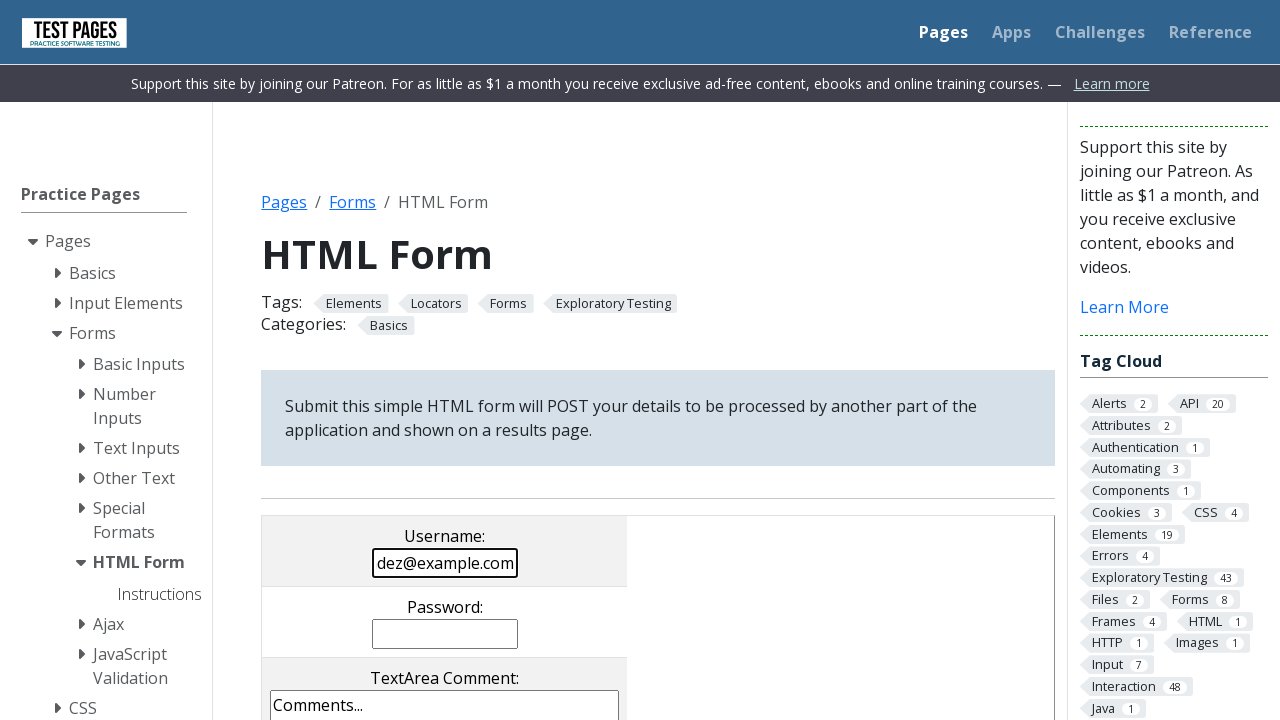

Filled password field with 'pass78542' on input[name='password']
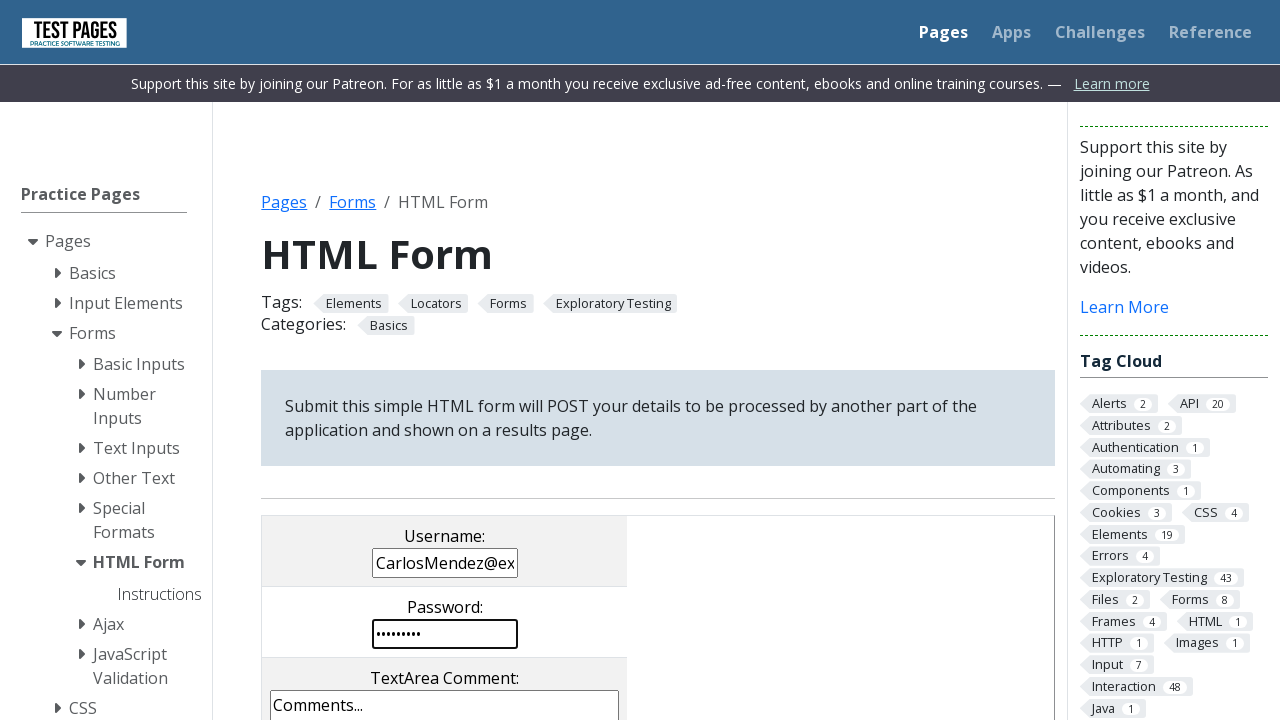

Cleared comments textarea on textarea[name='comments']
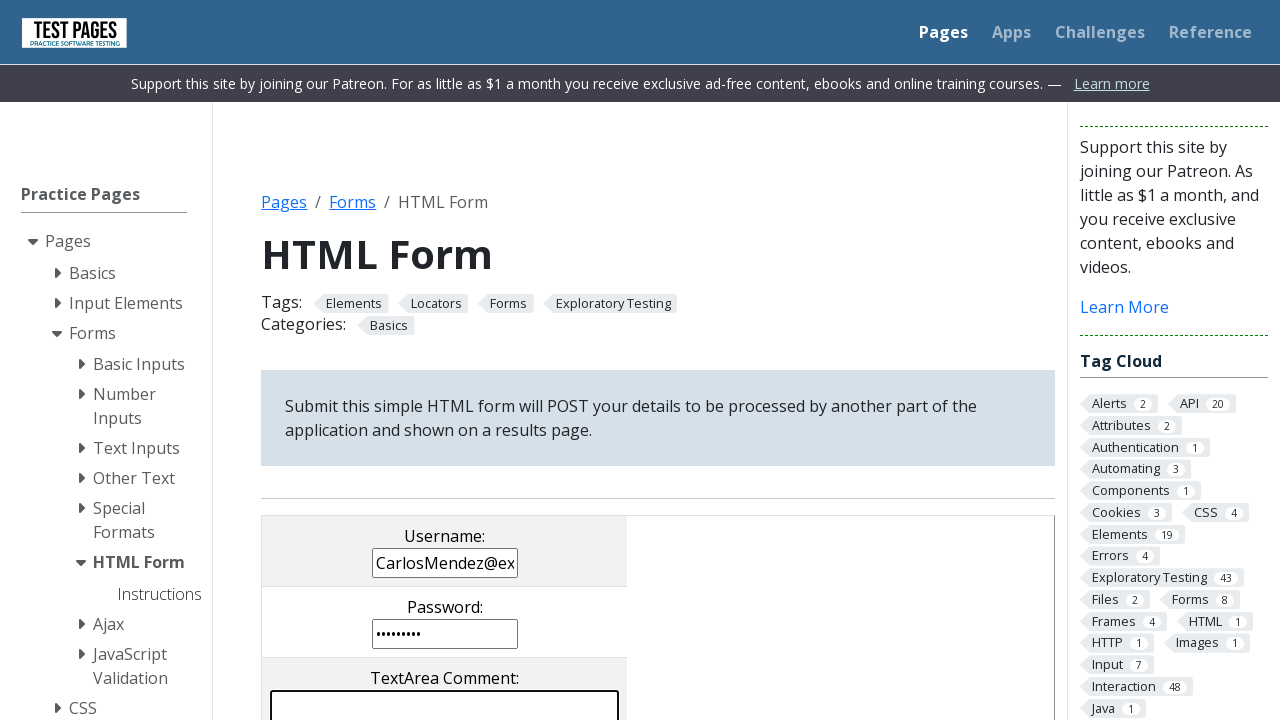

Filled comments textarea with test comment on textarea[name='comments']
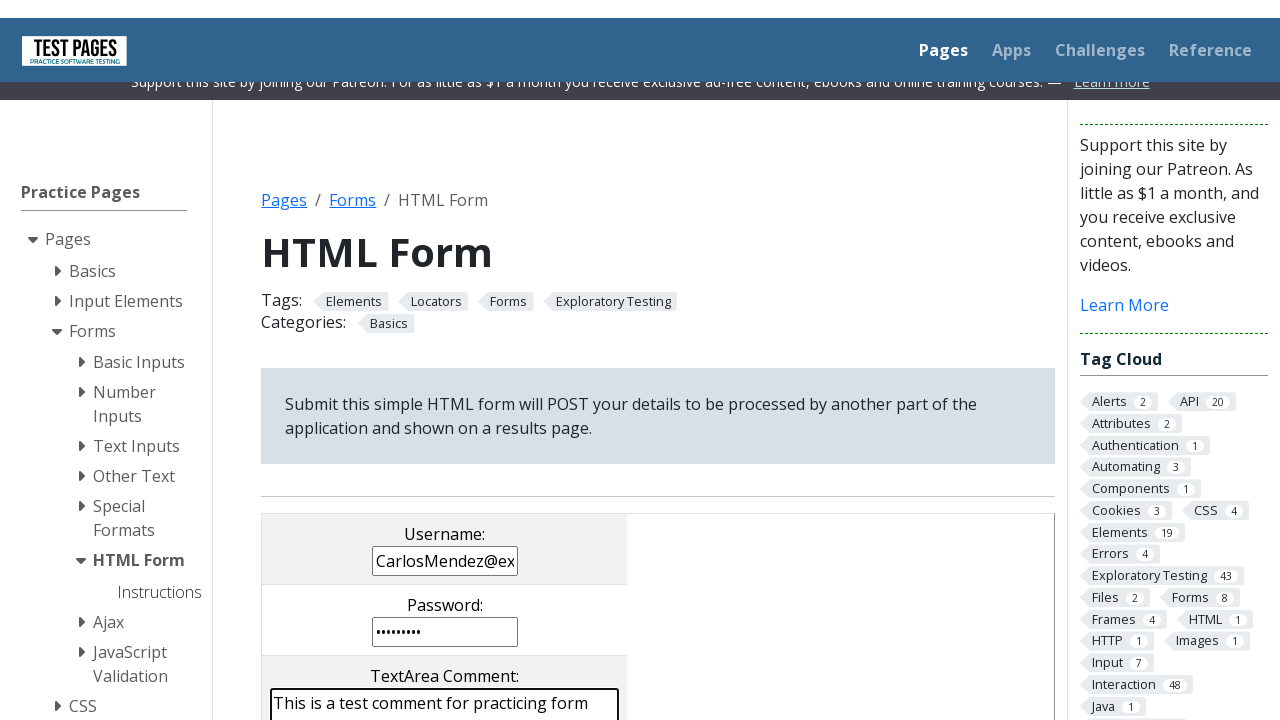

Checked checkbox cb3 at (505, 360) on input[value='cb3']
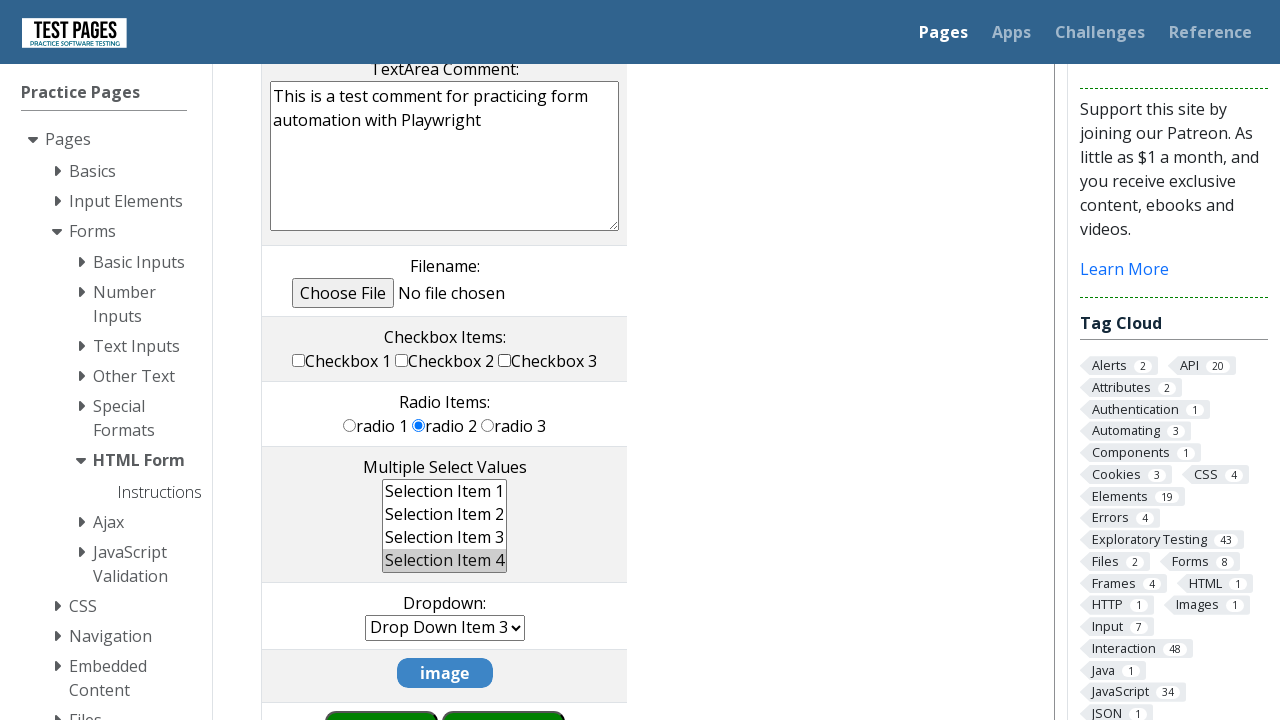

Checked checkbox cb1 at (299, 360) on input[value='cb1']
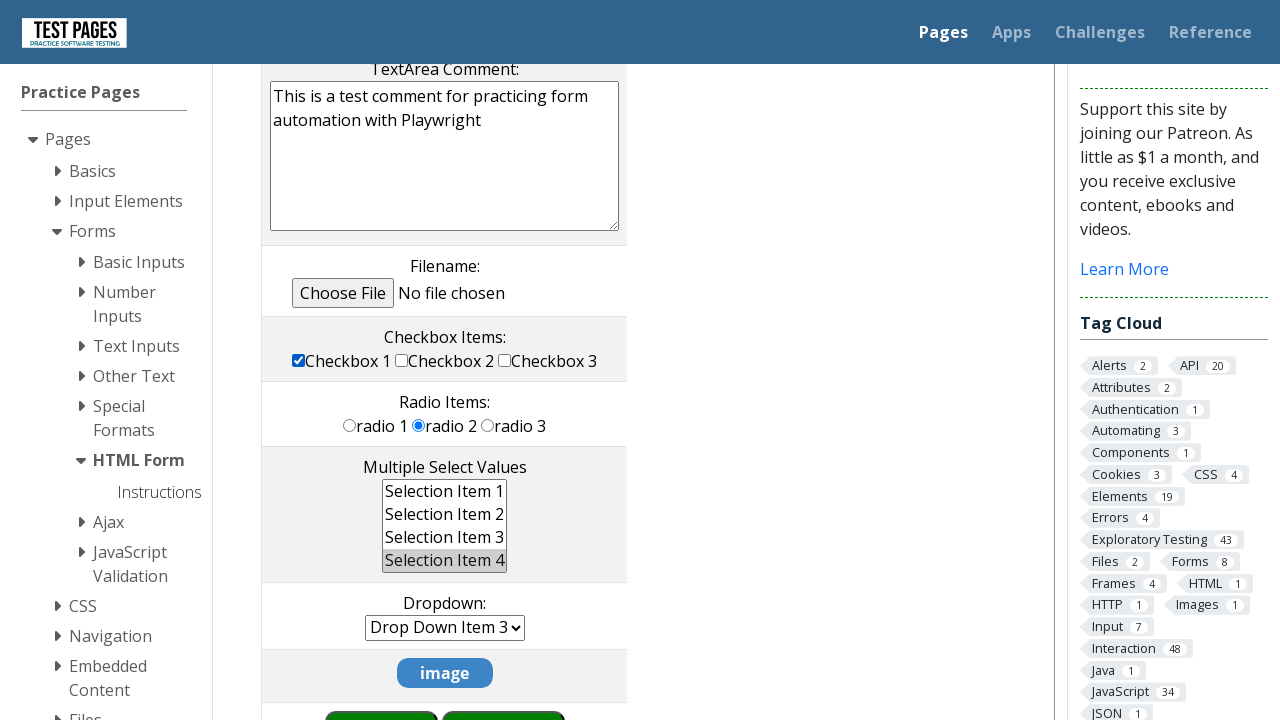

Selected radio button rd1 at (350, 425) on input[value='rd1']
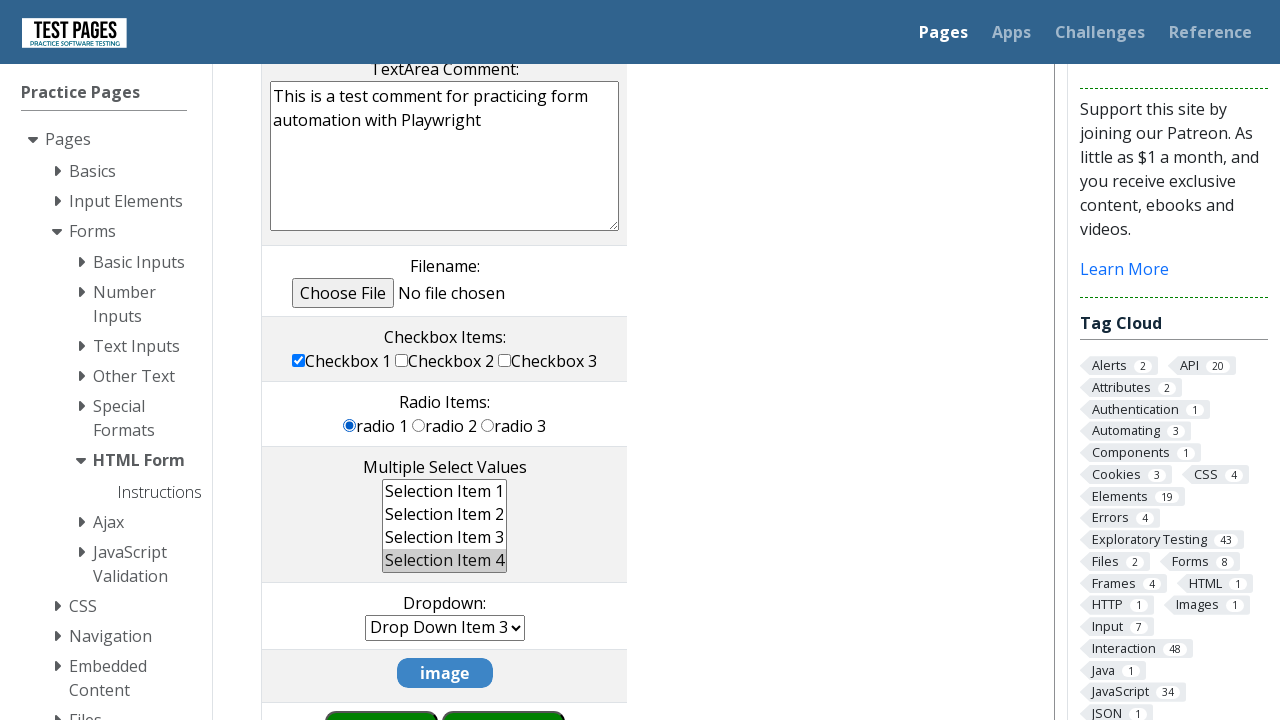

Scrolled down to view more form elements
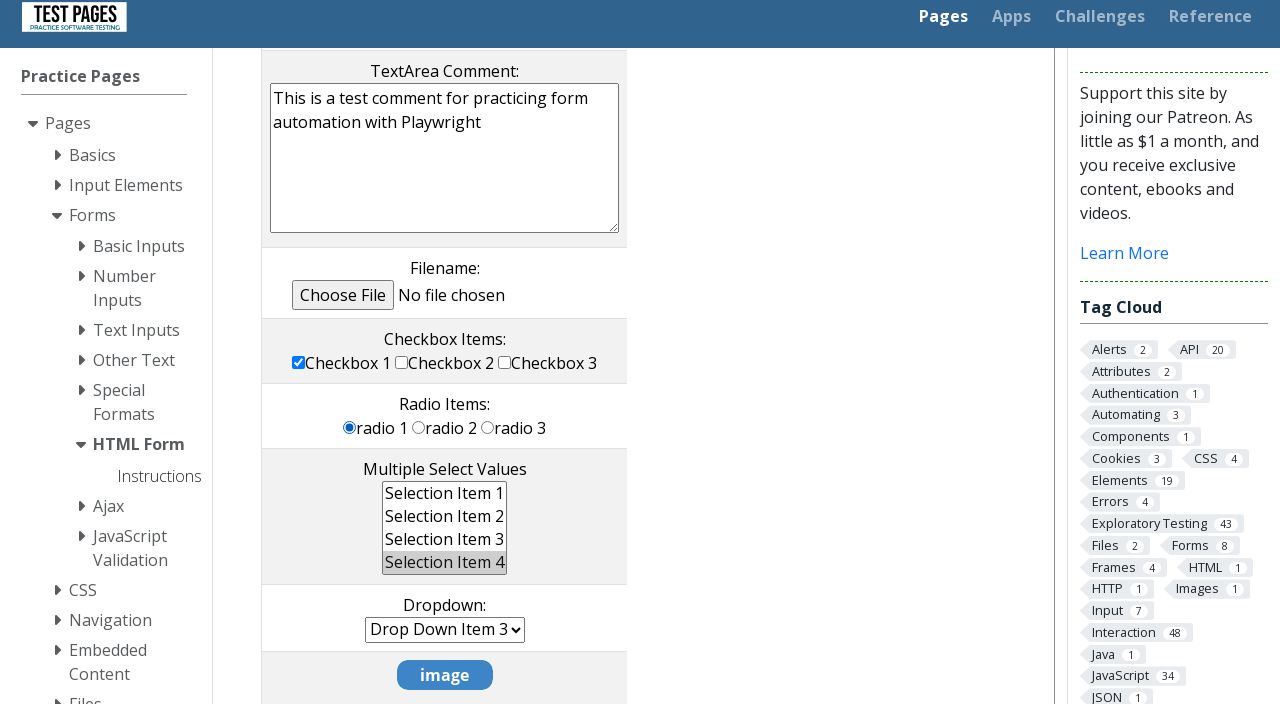

Selected 'Selection Item 1' from multi-select dropdown on select[name='multipleselect[]']
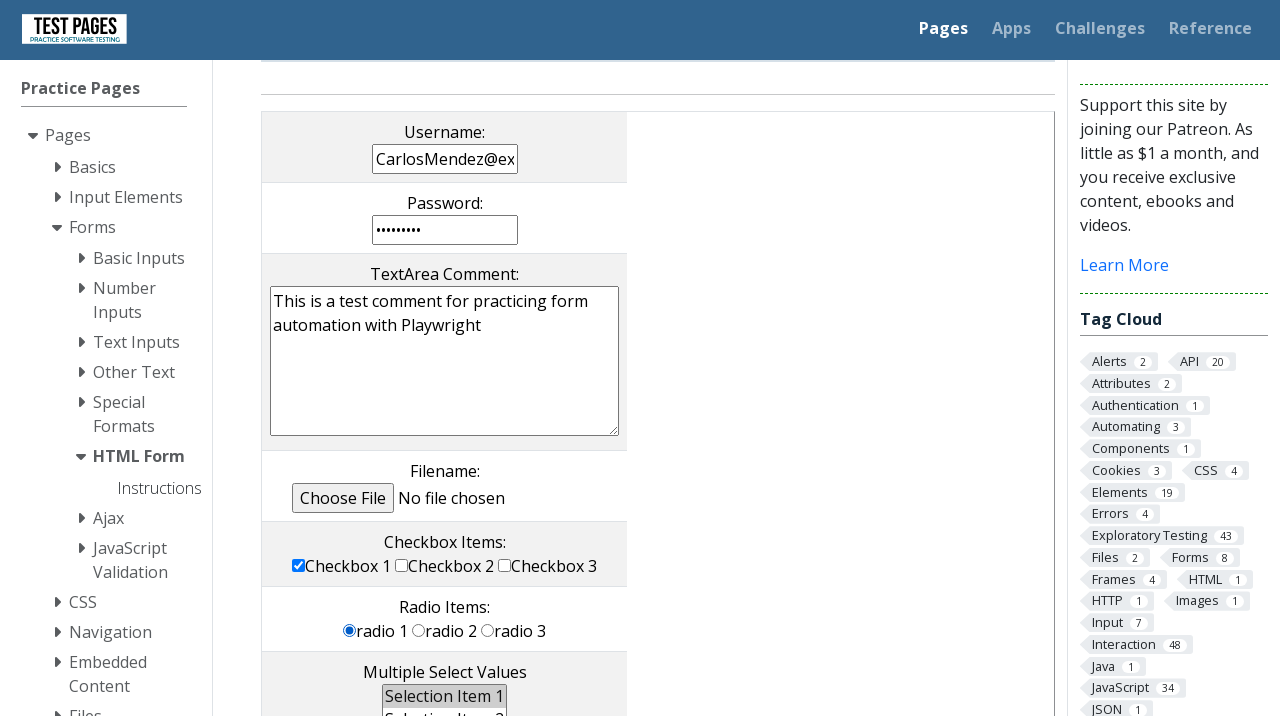

Selected option with value 'ms3' from multi-select dropdown on select[name='multipleselect[]']
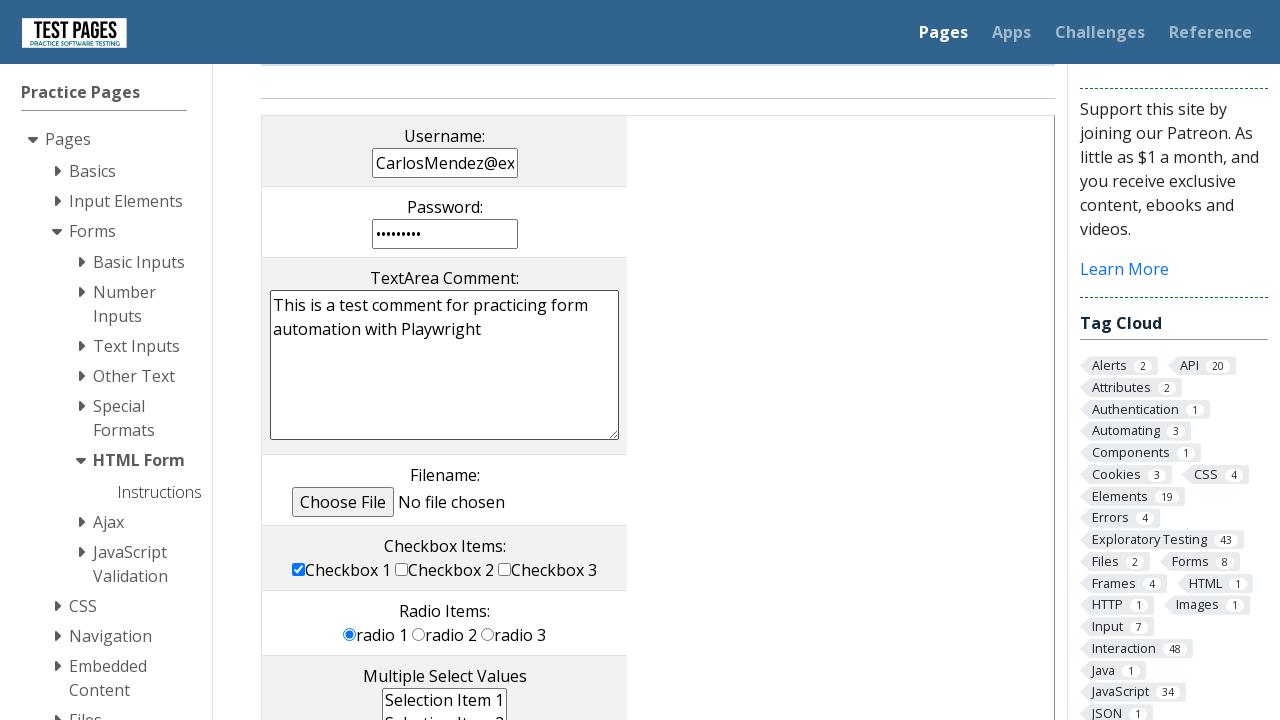

Selected 'Drop Down Item 5' from dropdown on select[name='dropdown']
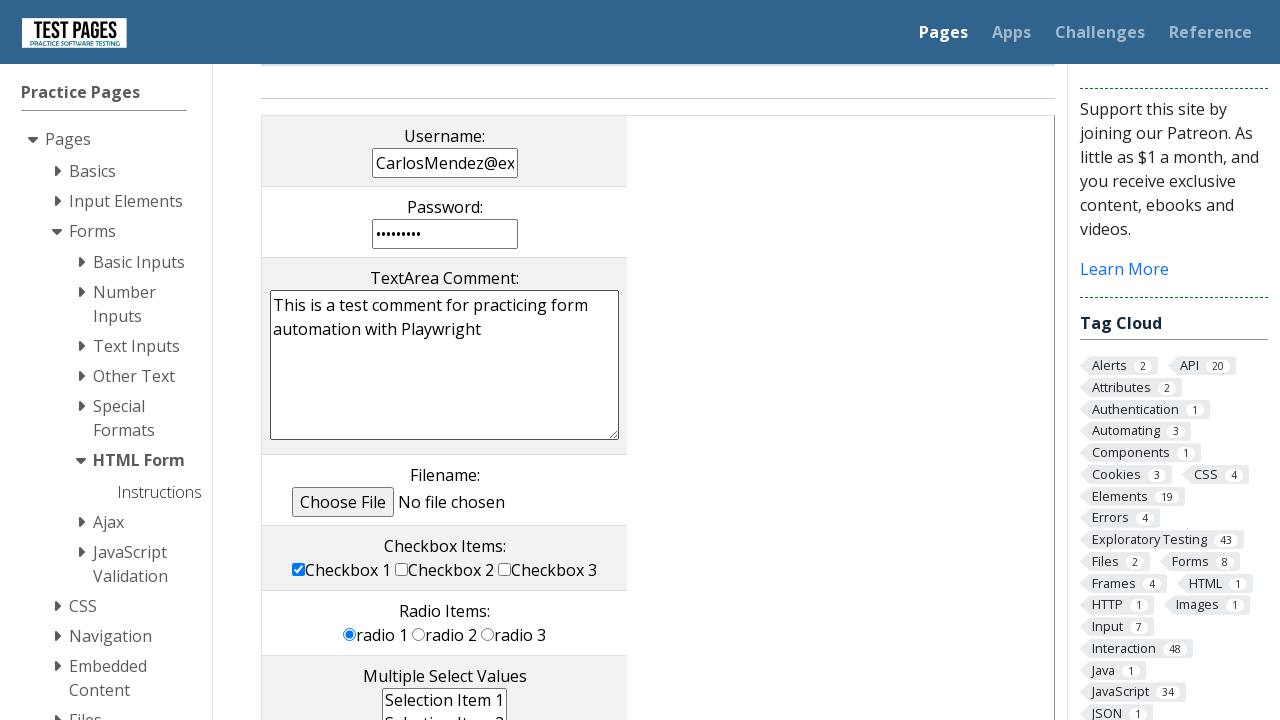

Clicked form submit button at (504, 360) on input[value='submit']
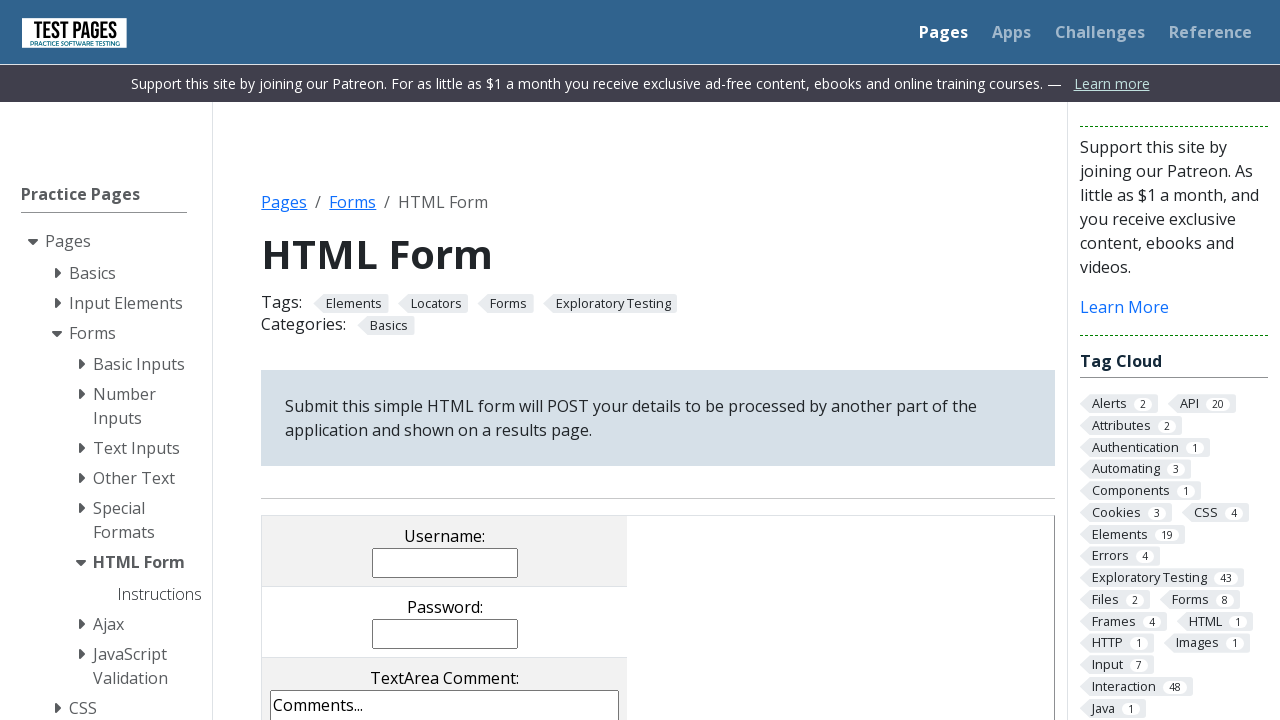

Form submission completed and page loaded
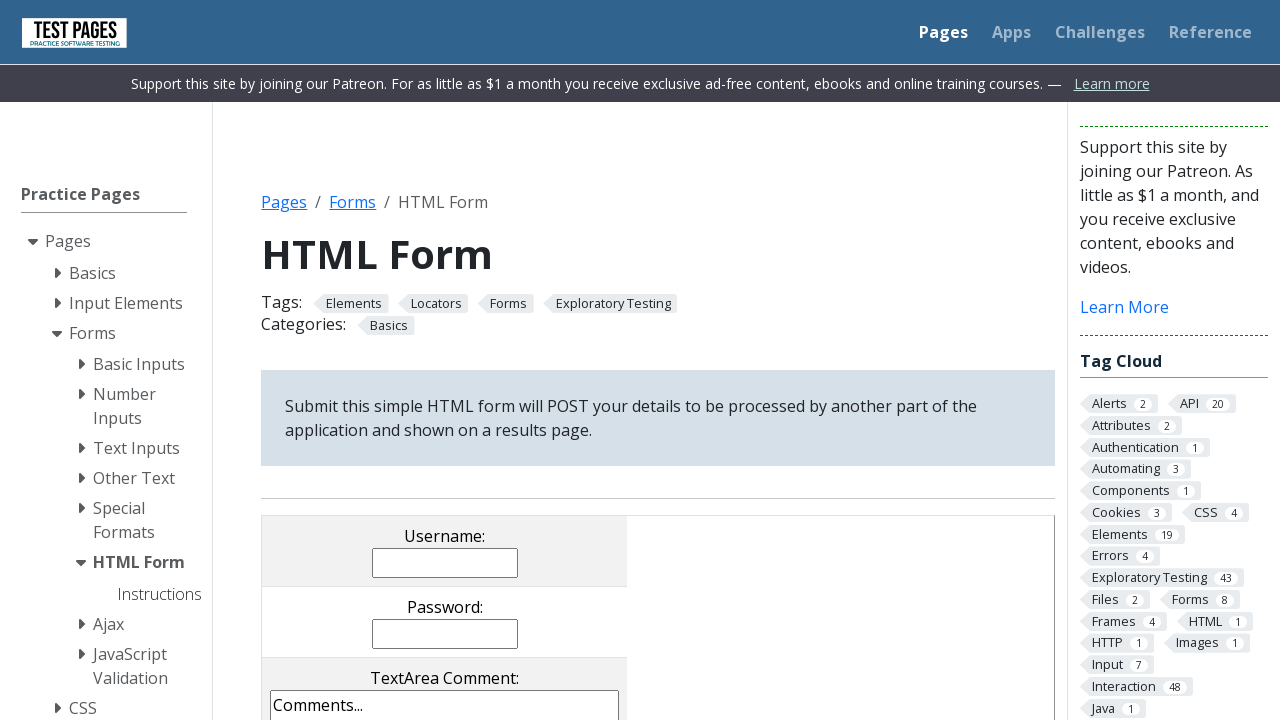

Scrolled to view form submission results
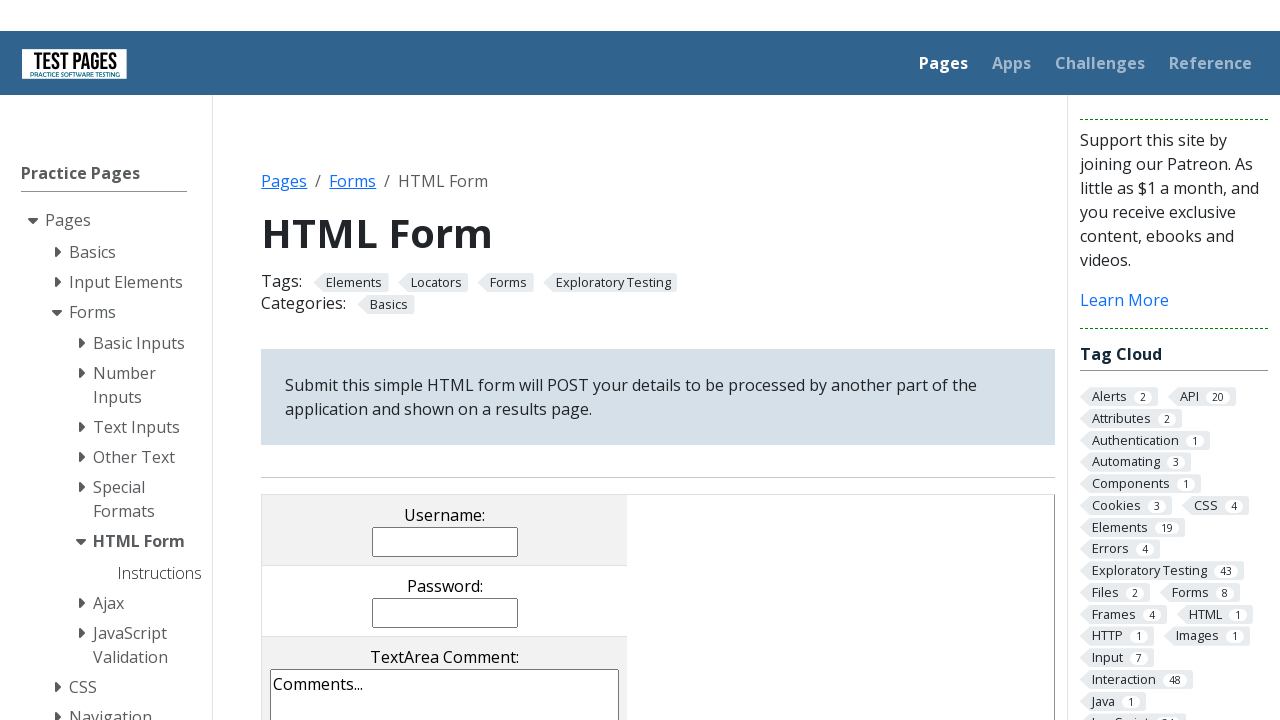

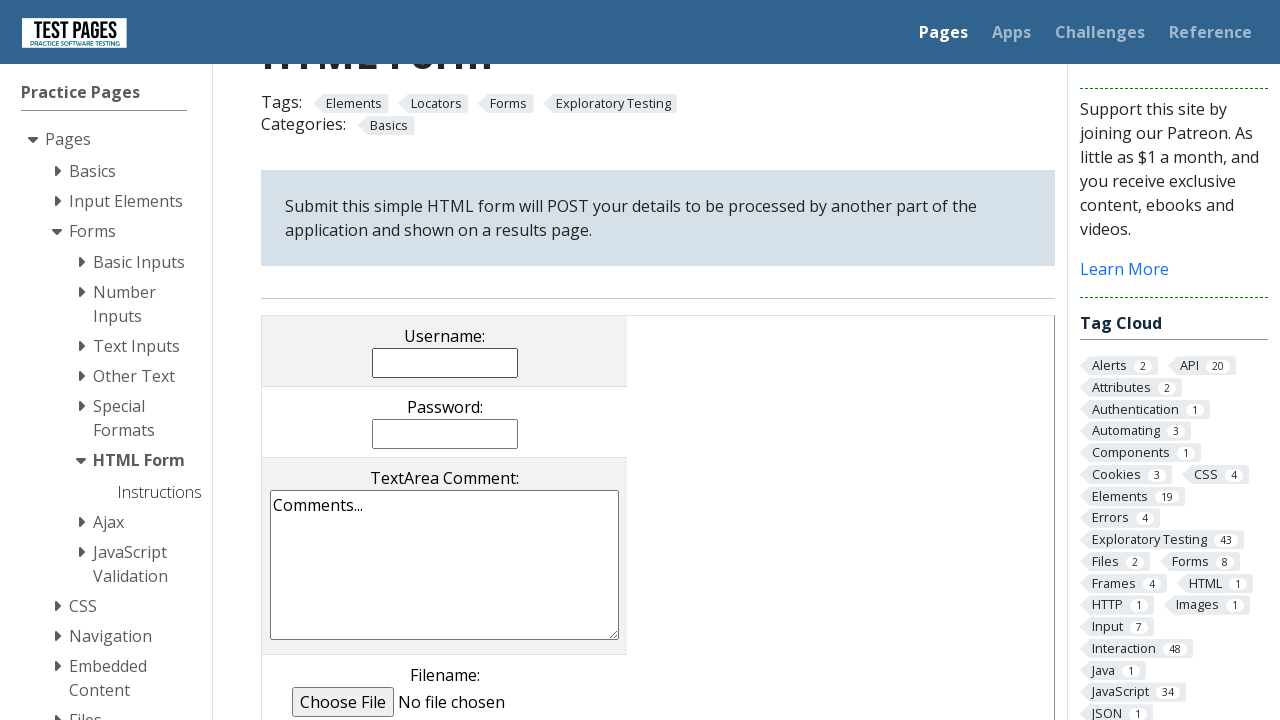